Tests keyboard operations by entering text in first name field, selecting all with Ctrl+A, copying with Ctrl+C, and pasting into last name field with Ctrl+V

Starting URL: https://demo.automationtesting.in/Register.html

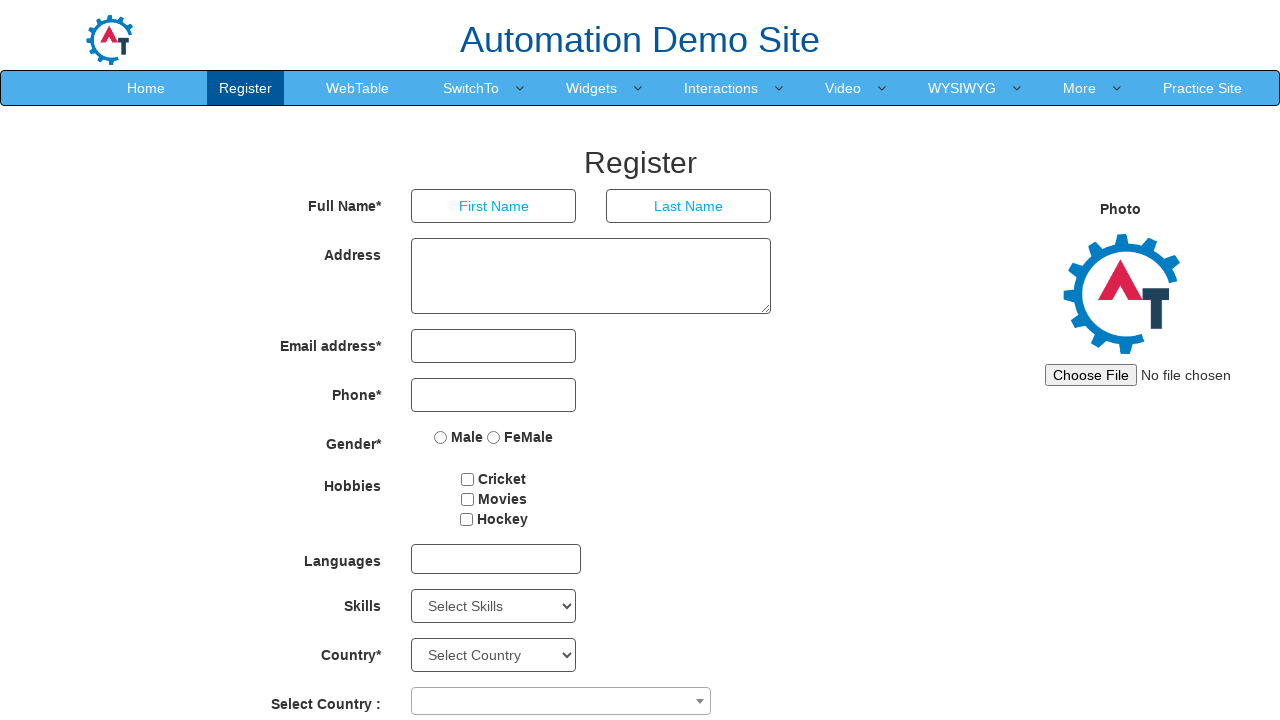

Filled first name field with 'admin' on input >> nth=0
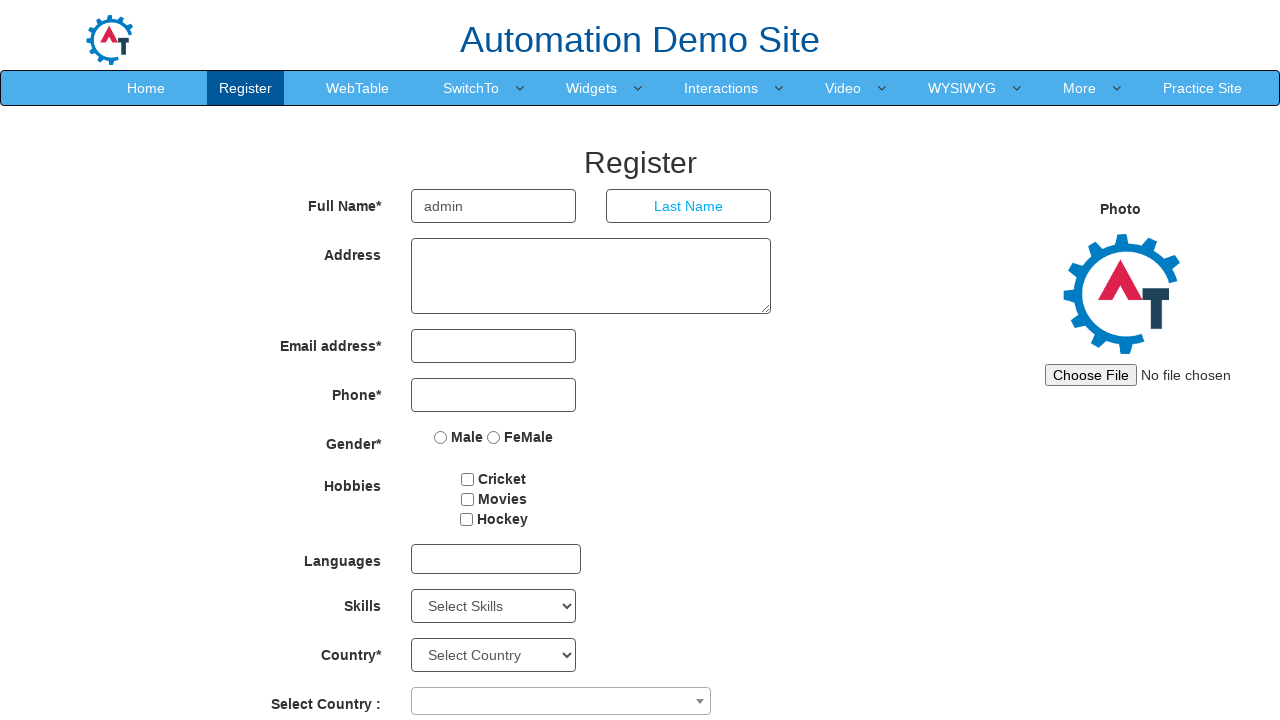

Selected all text in first name field with Ctrl+A on input >> nth=0
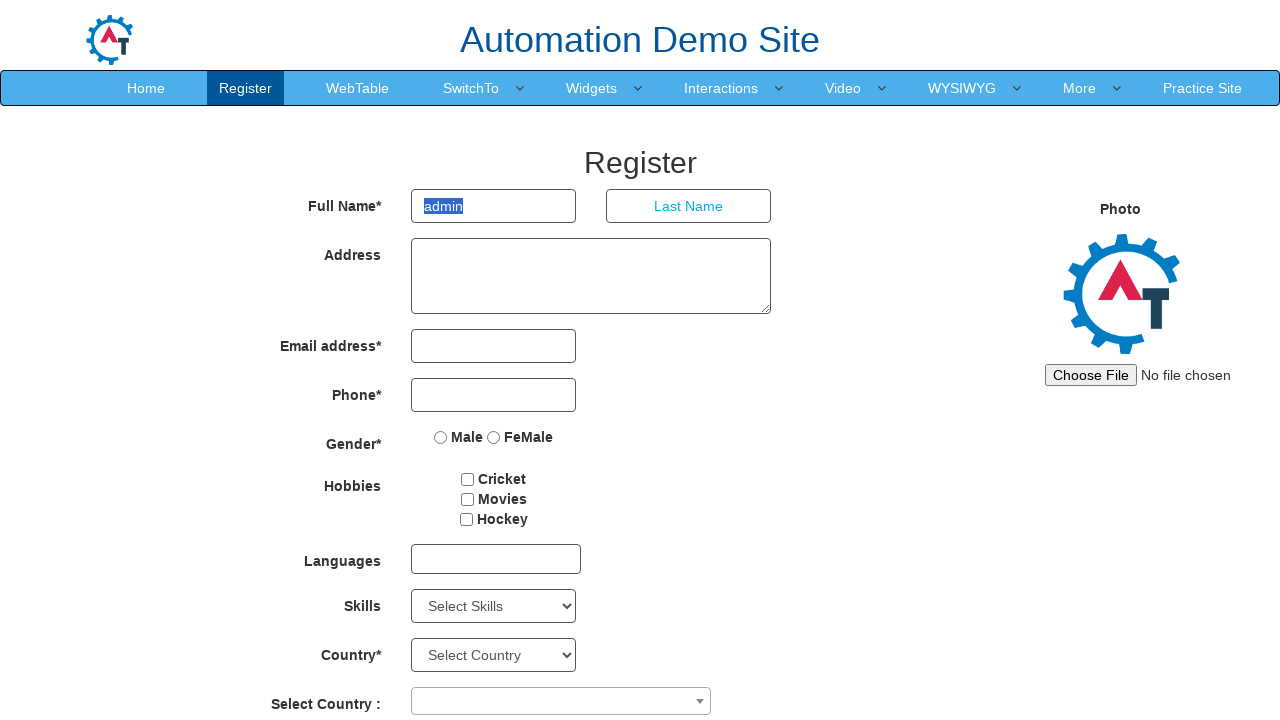

Copied selected text from first name field with Ctrl+C on input >> nth=0
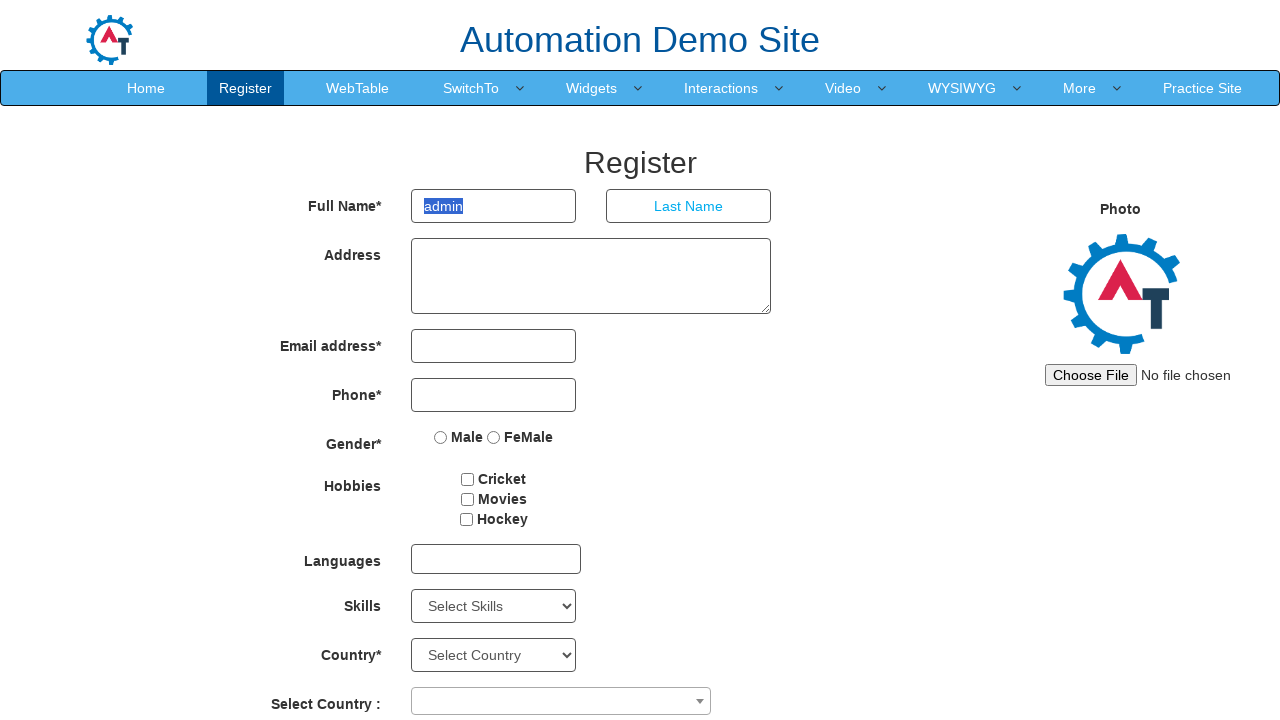

Clicked on last name field at (689, 206) on input[placeholder='Last Name']
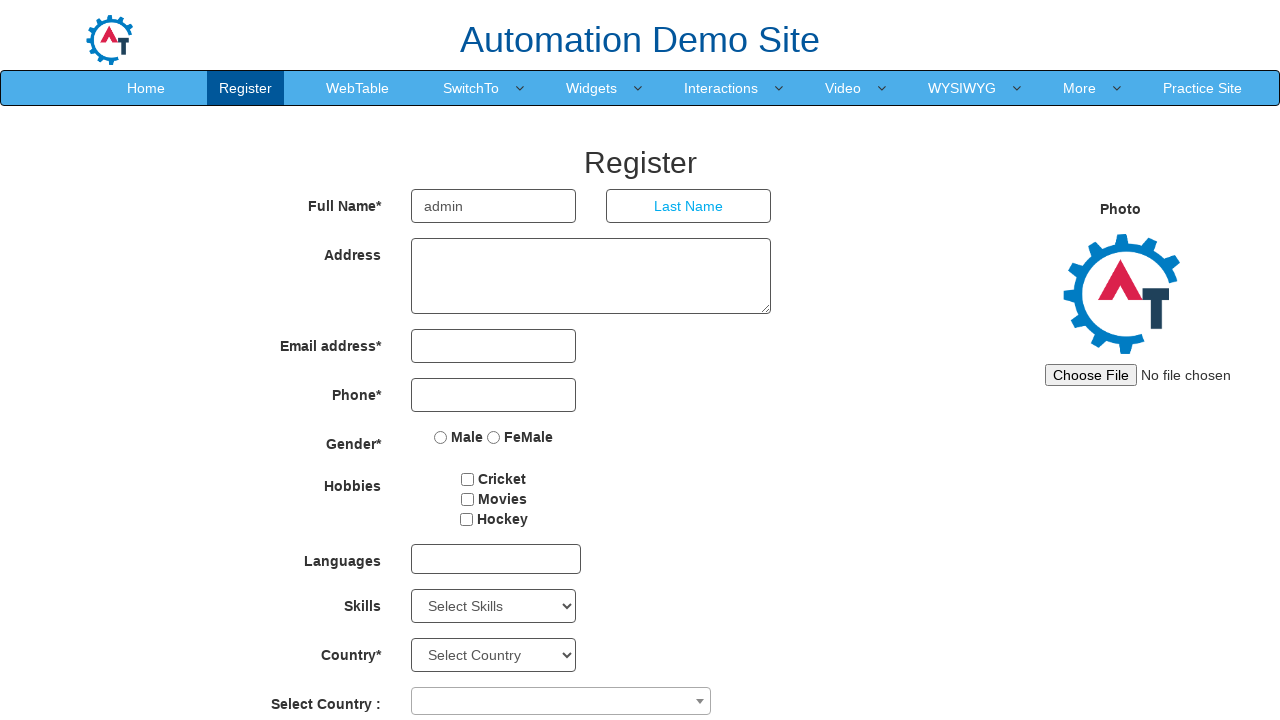

Pasted copied text into last name field with Ctrl+V on input[placeholder='Last Name']
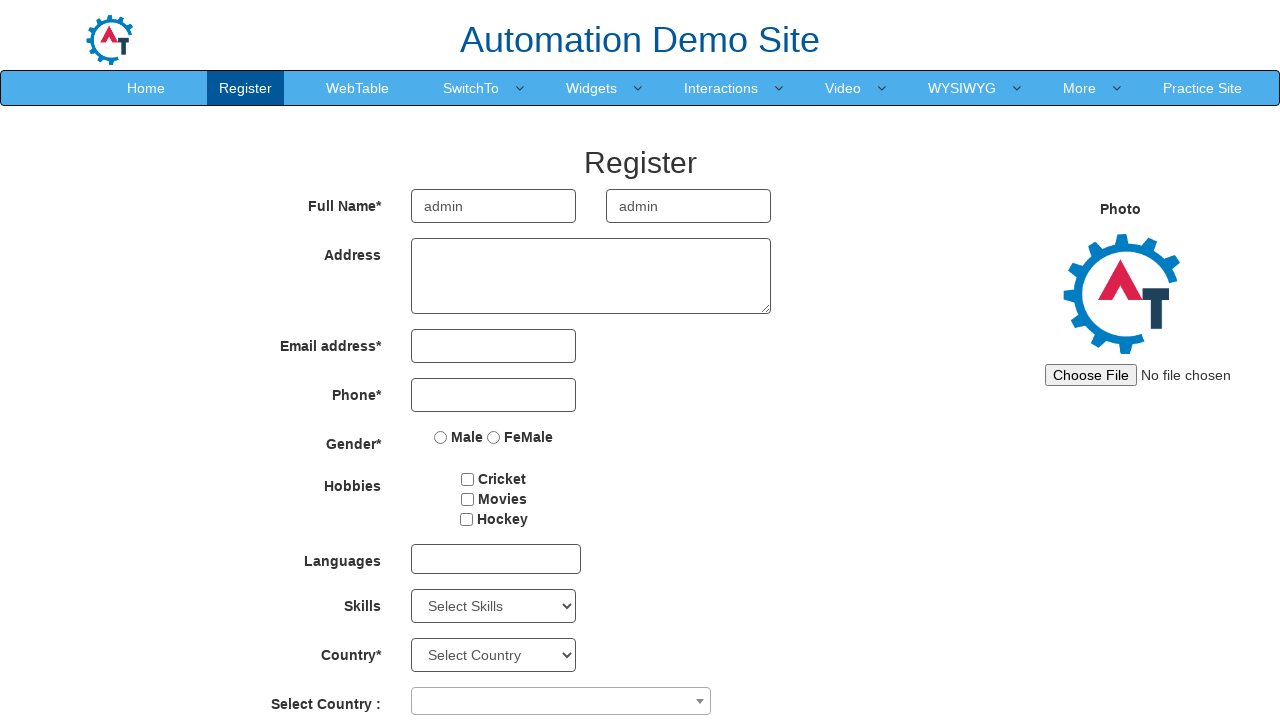

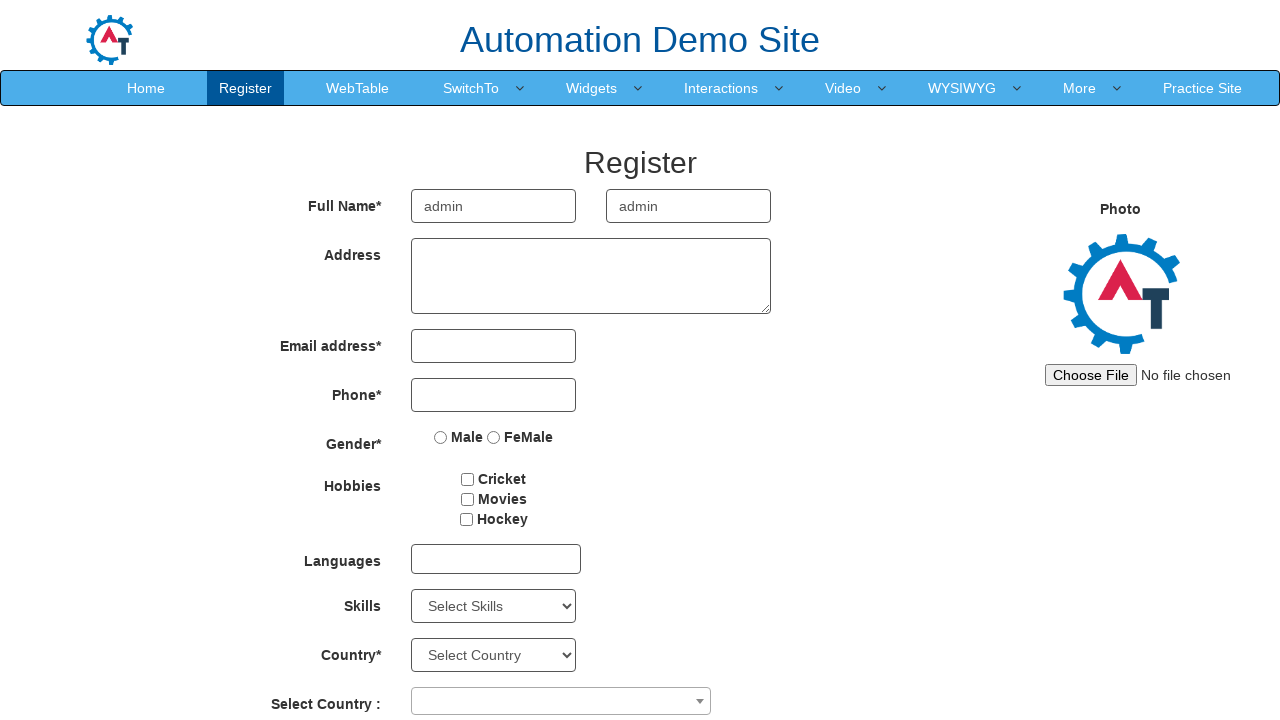